Tests invisibility timing of Hello World text and loading indicator before and after clicking start button

Starting URL: http://the-internet.herokuapp.com/dynamic_loading/2

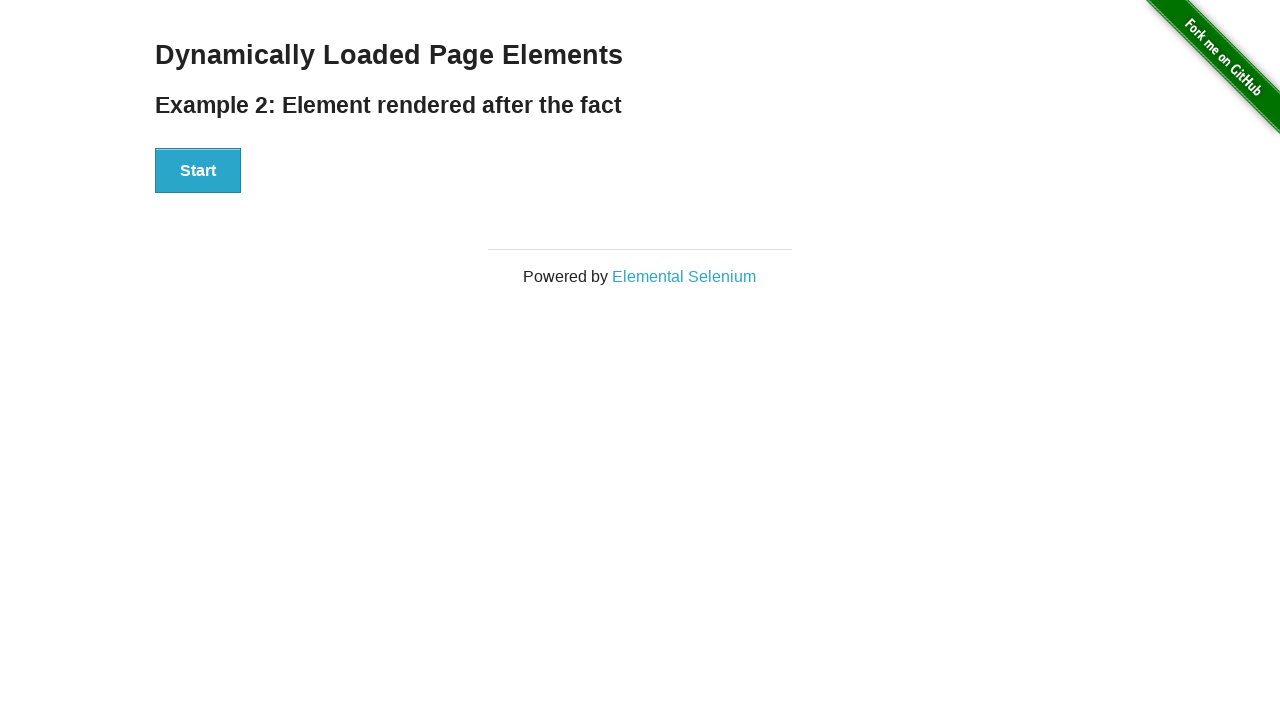

Verified Hello World text is initially invisible
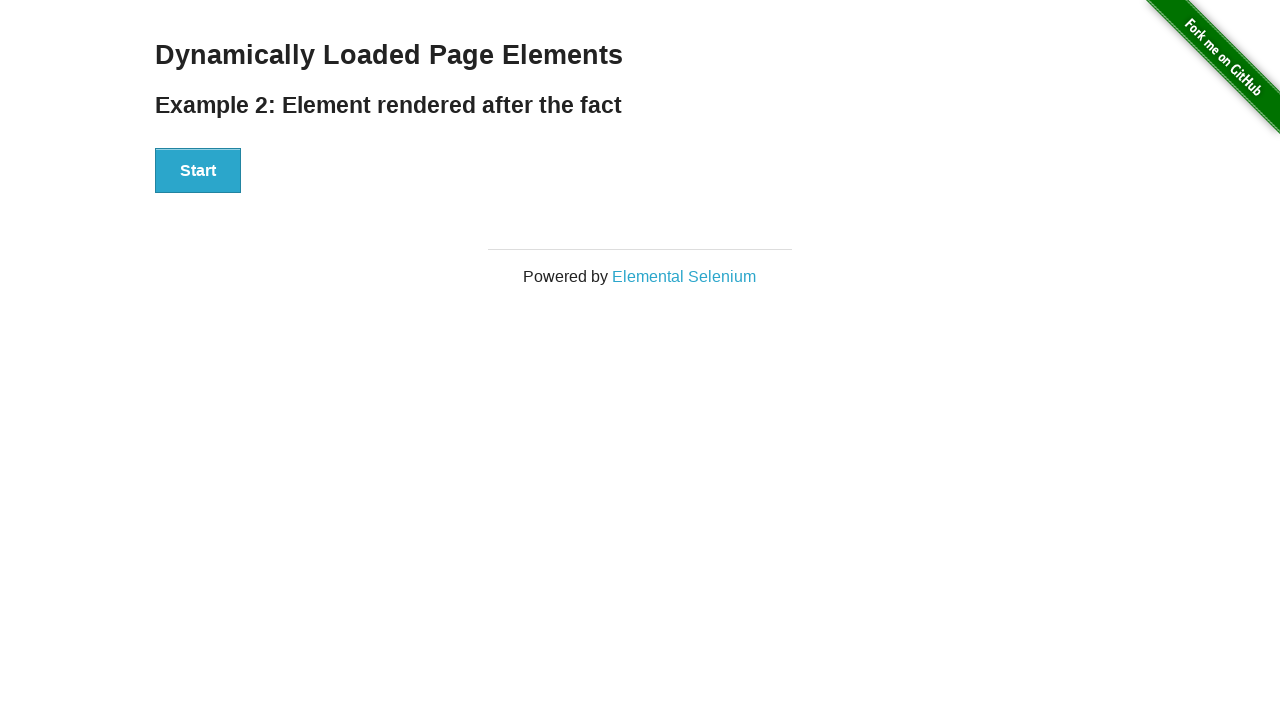

Clicked the start button at (198, 171) on xpath=//div[@id='start']/button
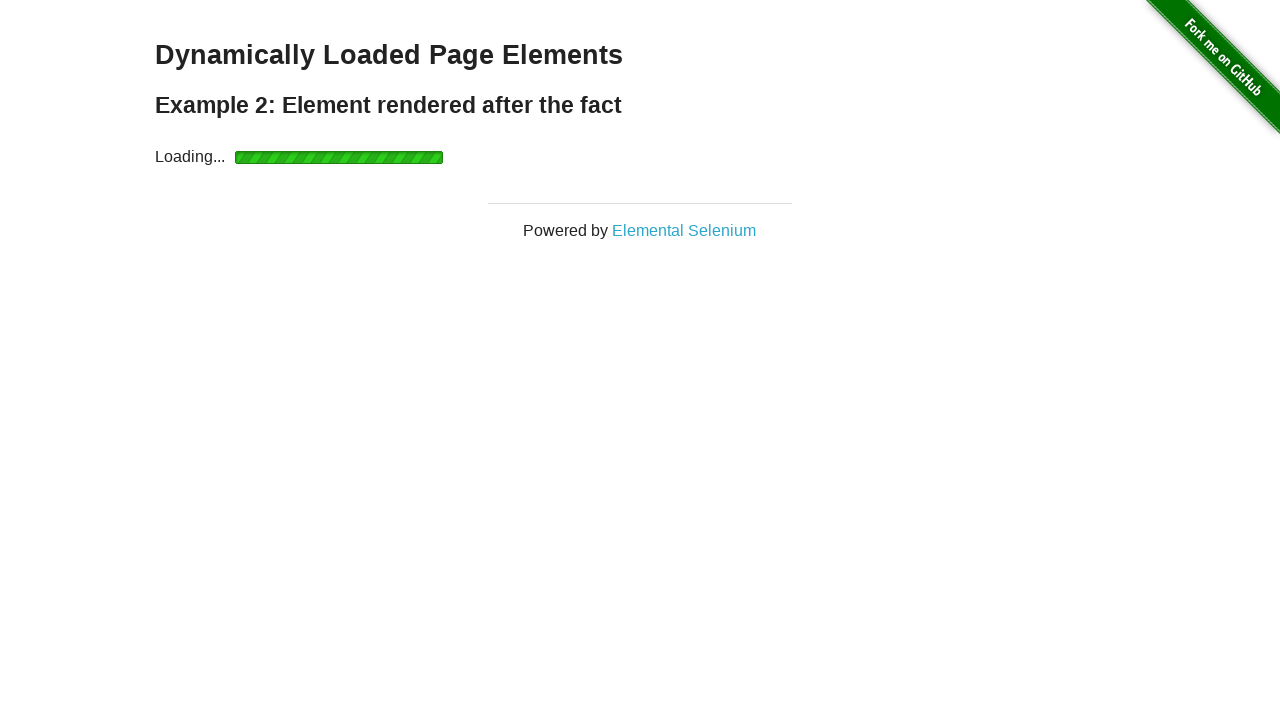

Verified loading indicator became invisible after start button click
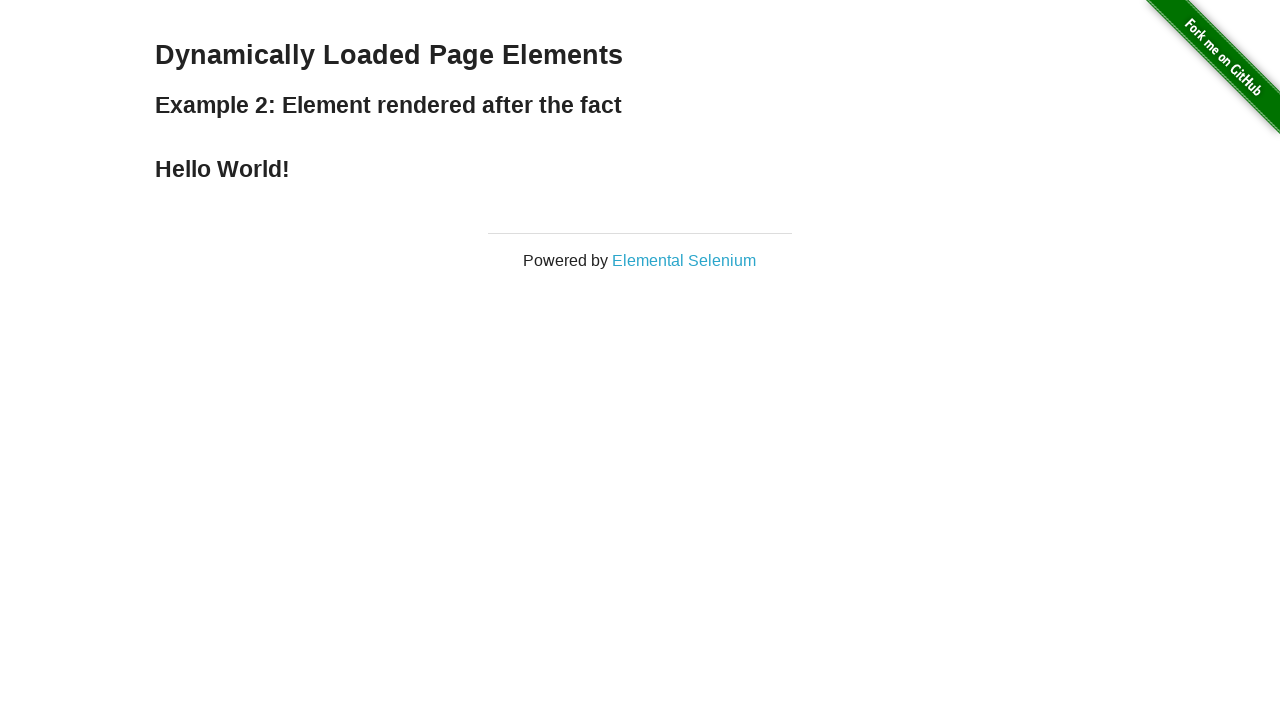

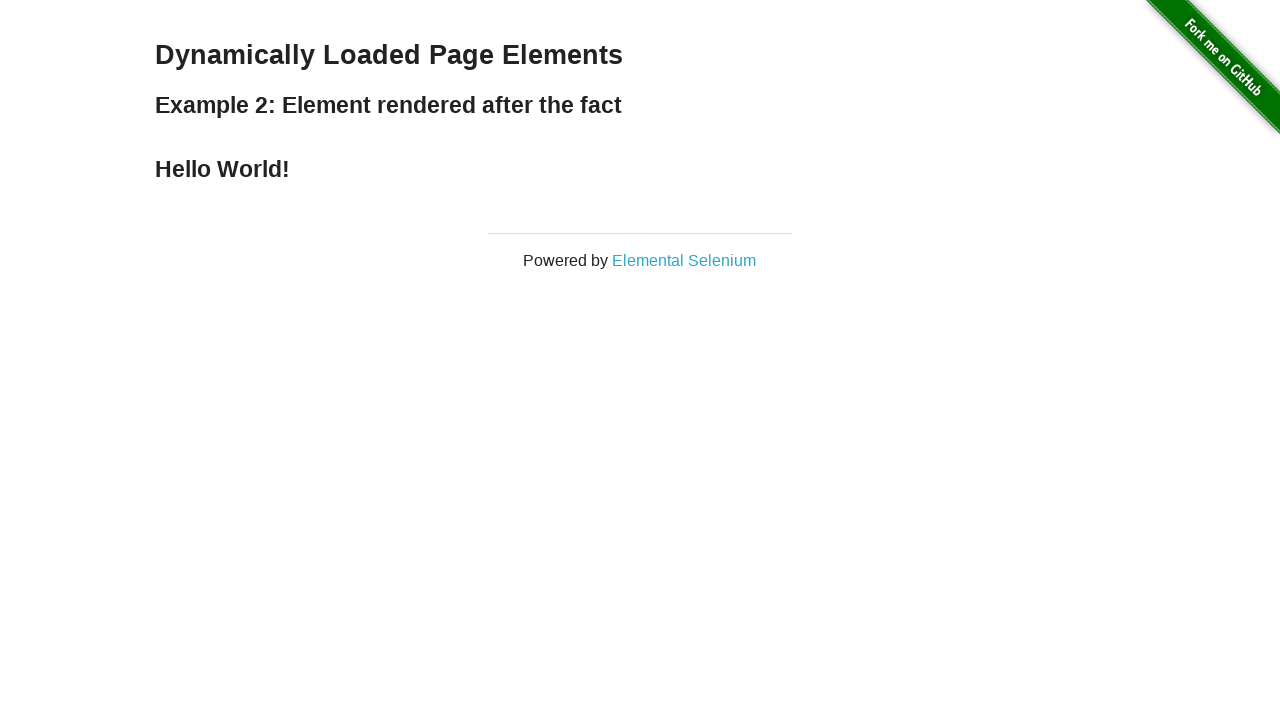